Navigates to Selenium downloads page and clicks on a download link containing "32" in its text

Starting URL: https://www.selenium.dev/downloads/

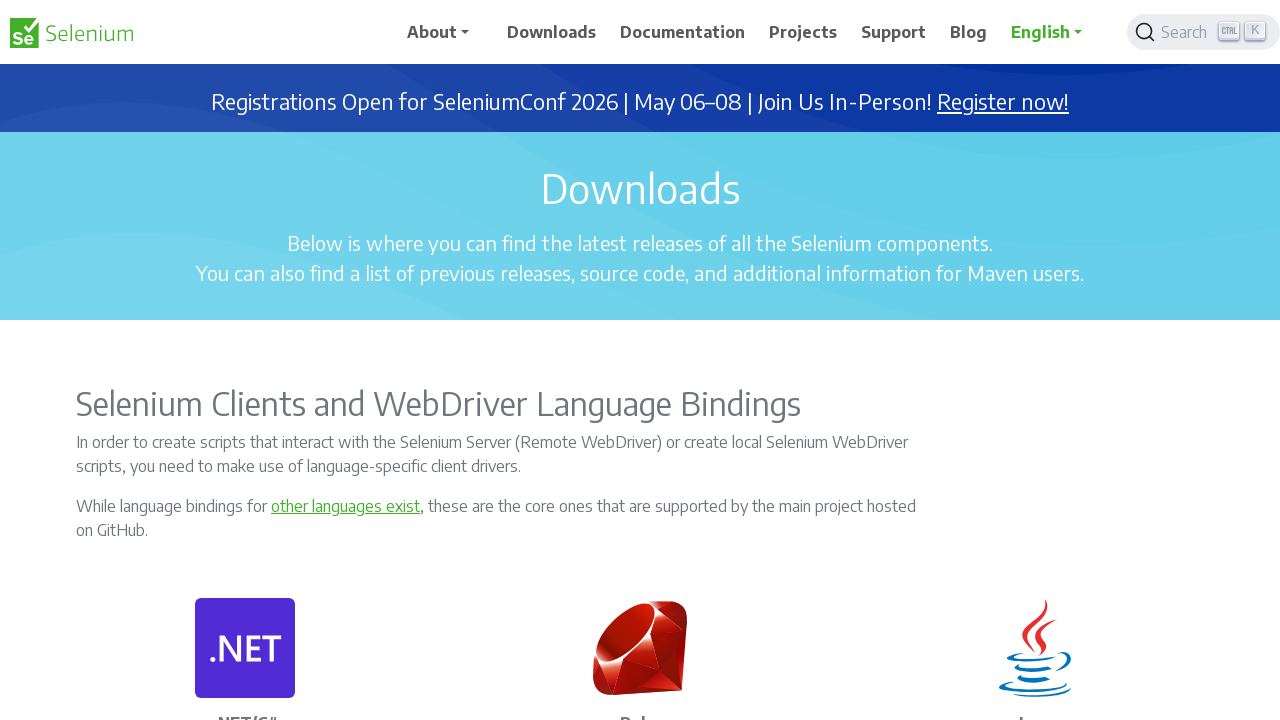

Navigated to Selenium downloads page
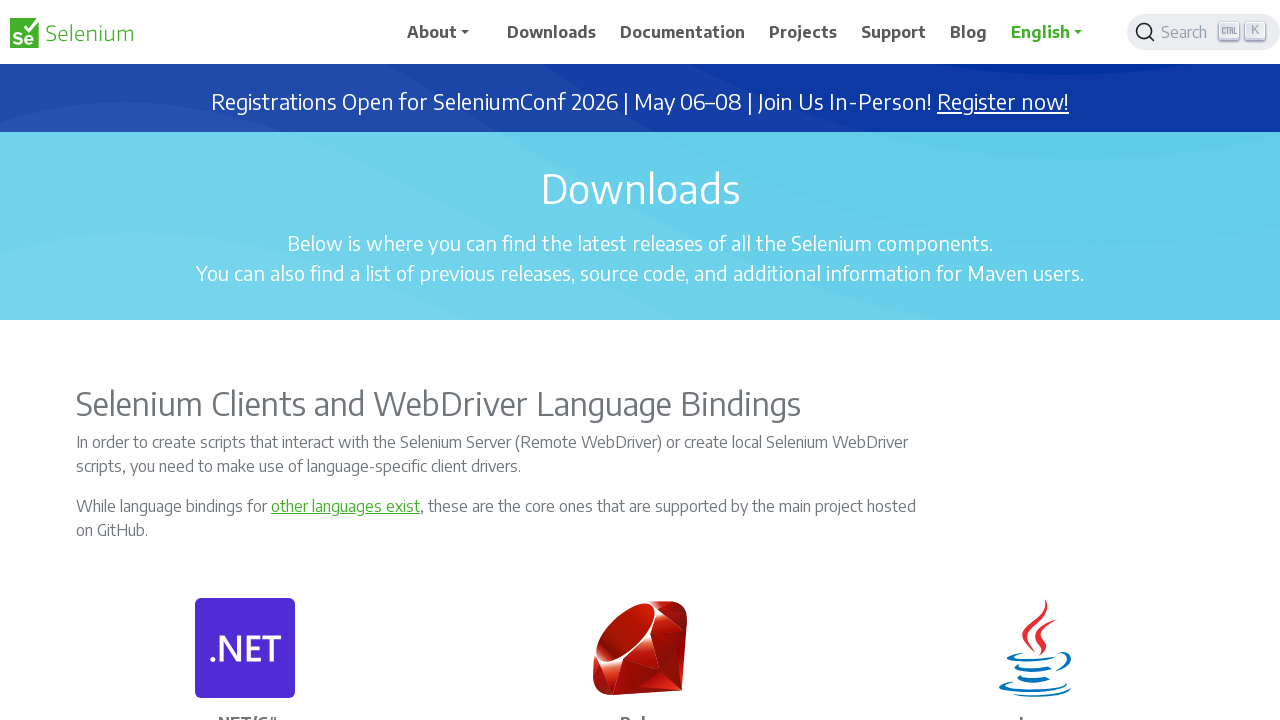

Clicked on download link containing '32' in the text at (722, 361) on a:has-text('32')
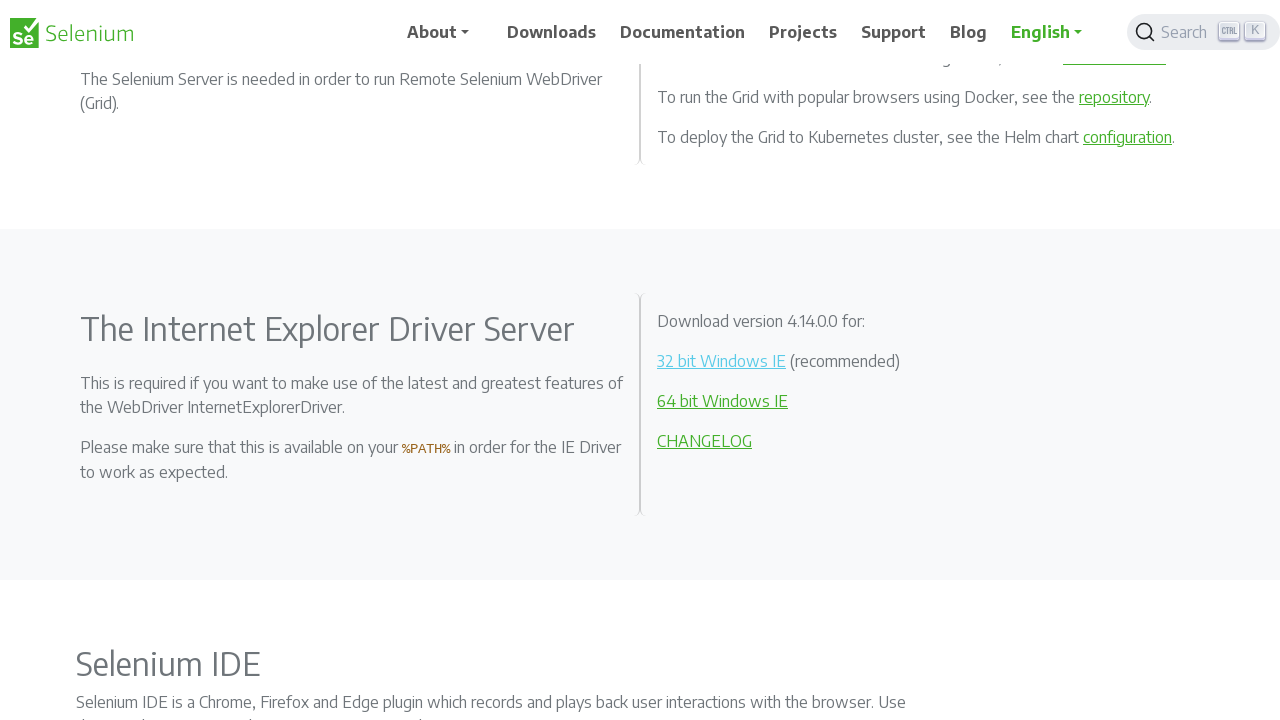

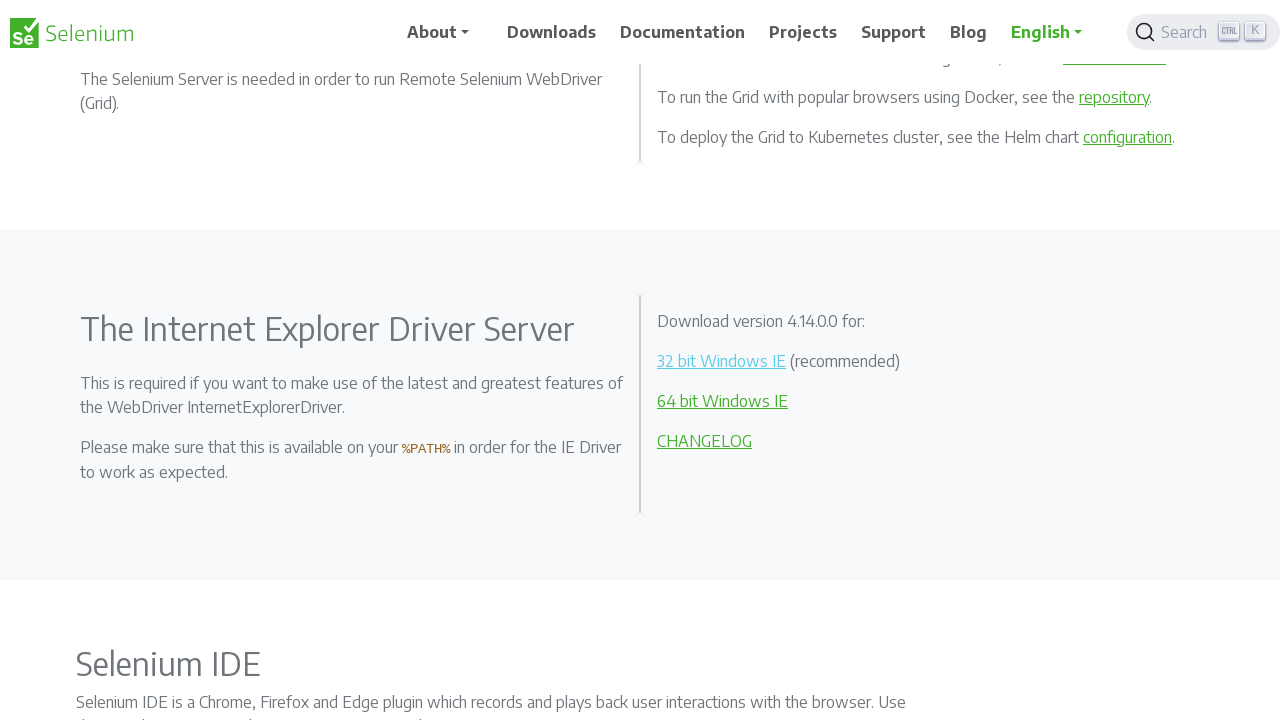